Tests JavaScript scrolling functionality by scrolling to the bottom of the page, back to the top, and then scrolling to a specific element containing "Select Country" text.

Starting URL: https://semantic-ui.com/modules/dropdown.html

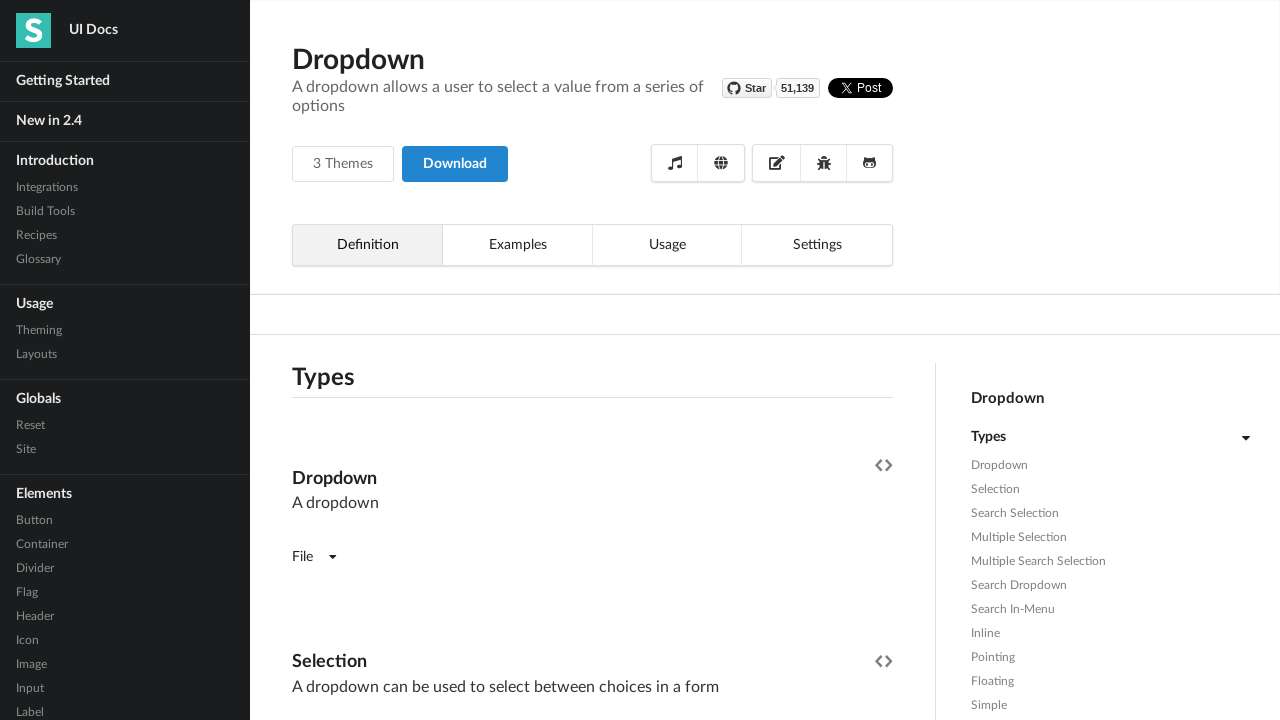

Scrolled to bottom of the page
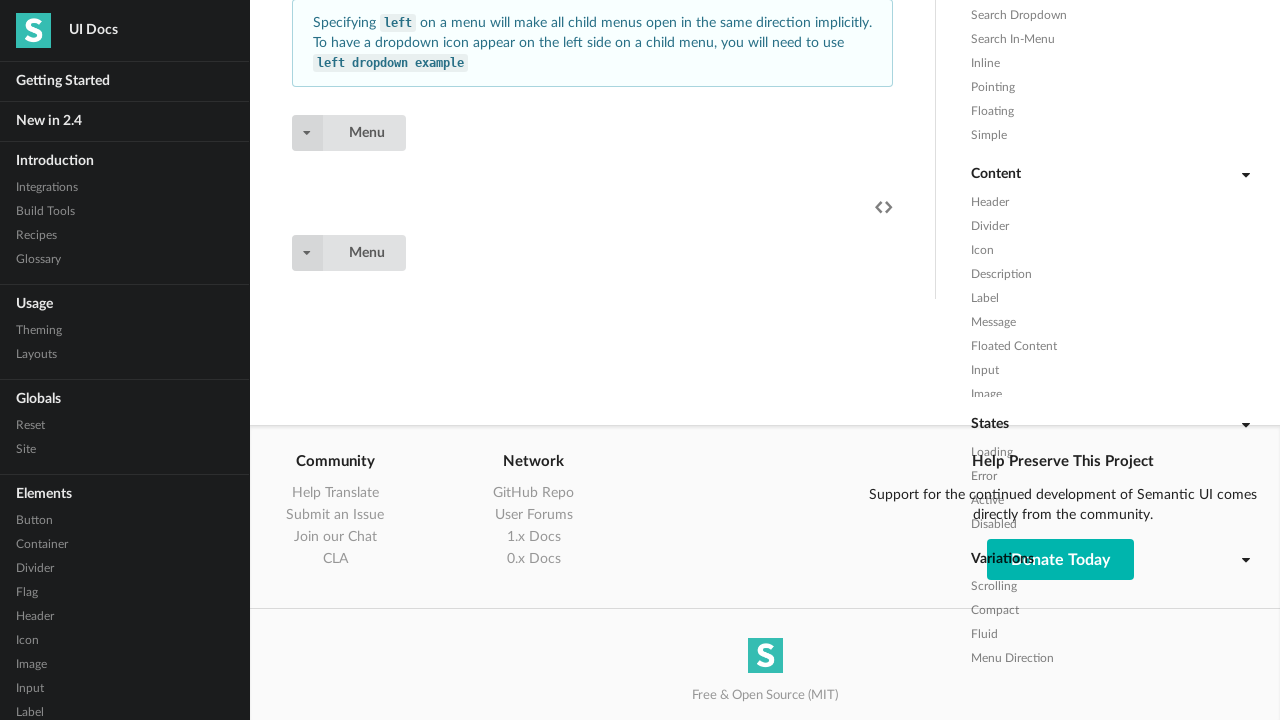

Waited 2 seconds for scroll to complete
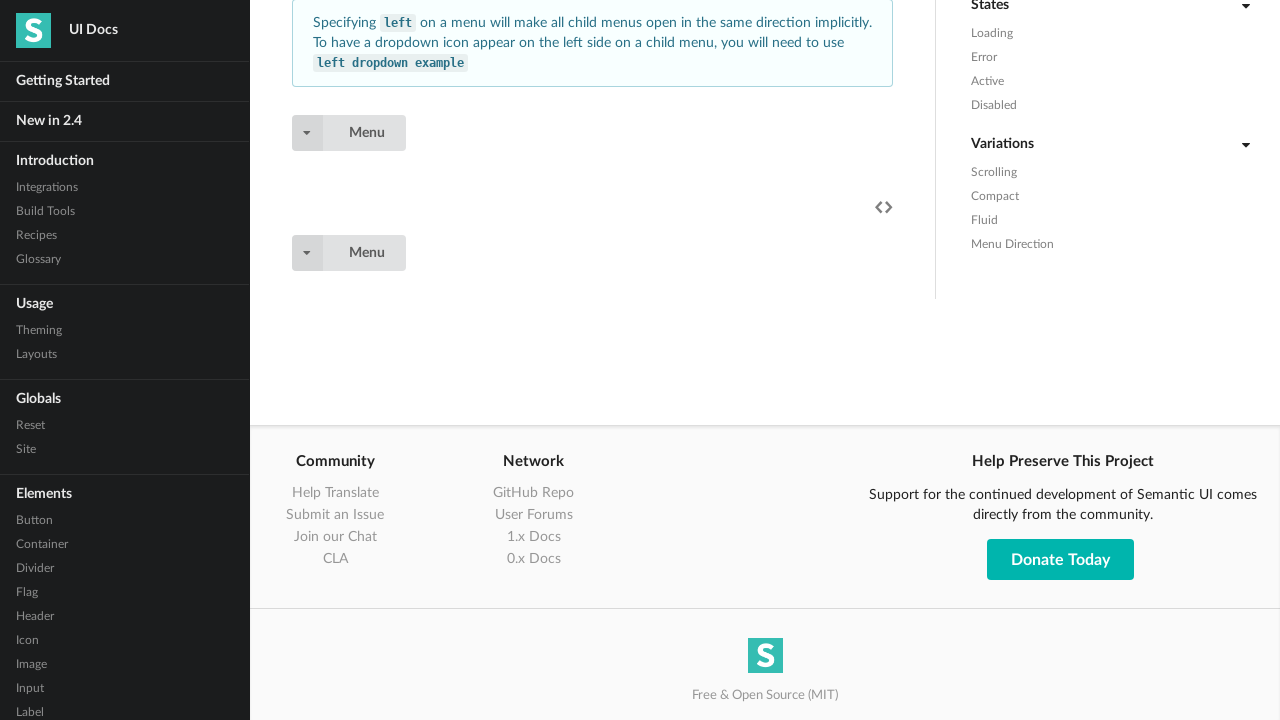

Scrolled back to top of the page
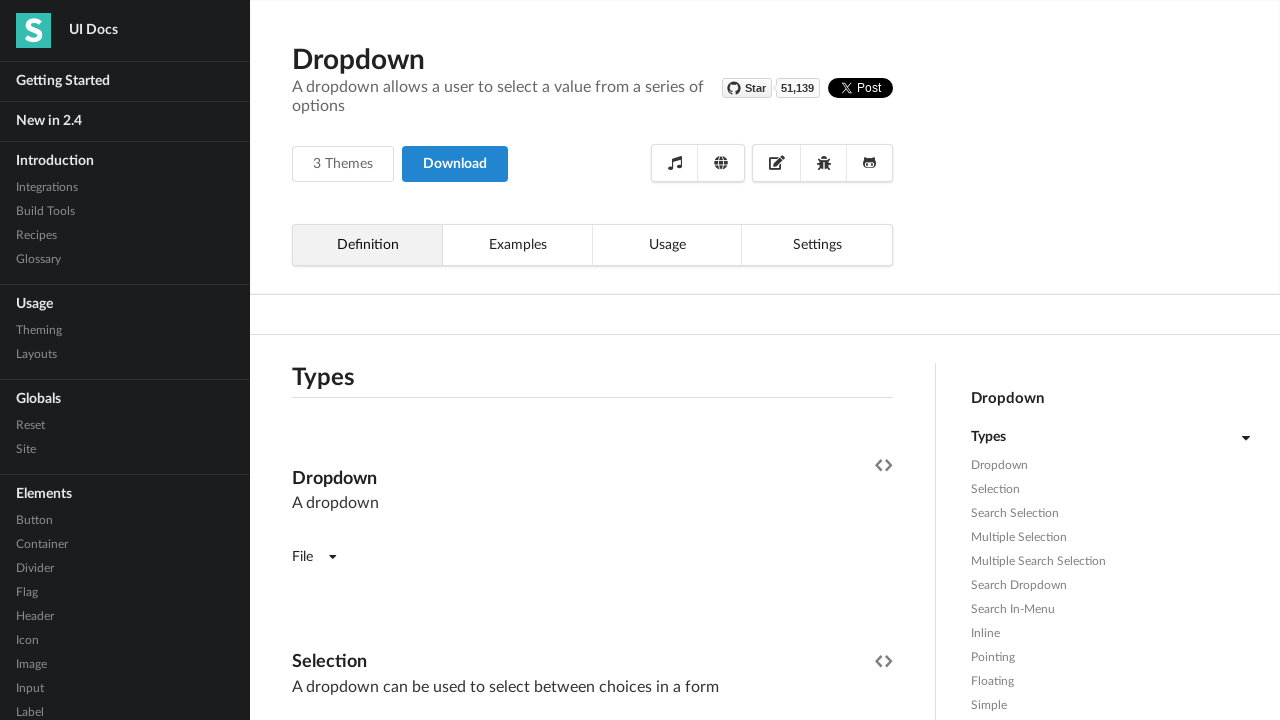

Waited 2 seconds for scroll to complete
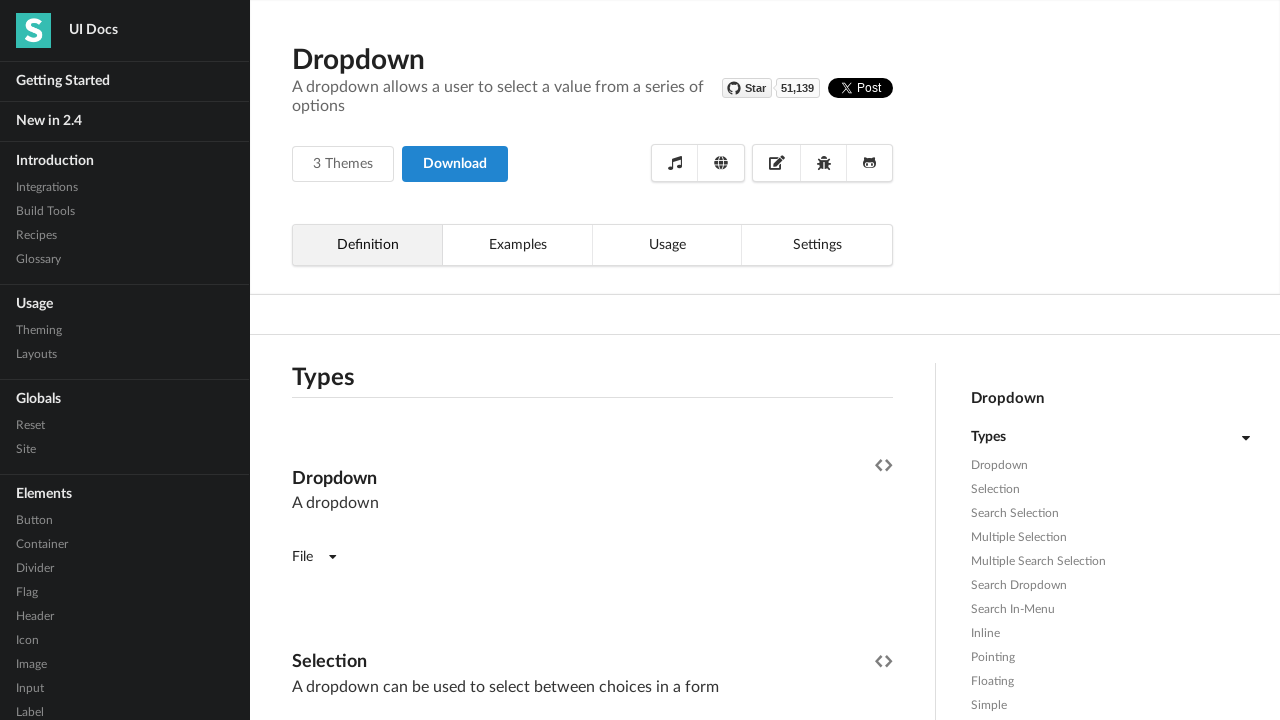

Located element containing 'Select Country' text
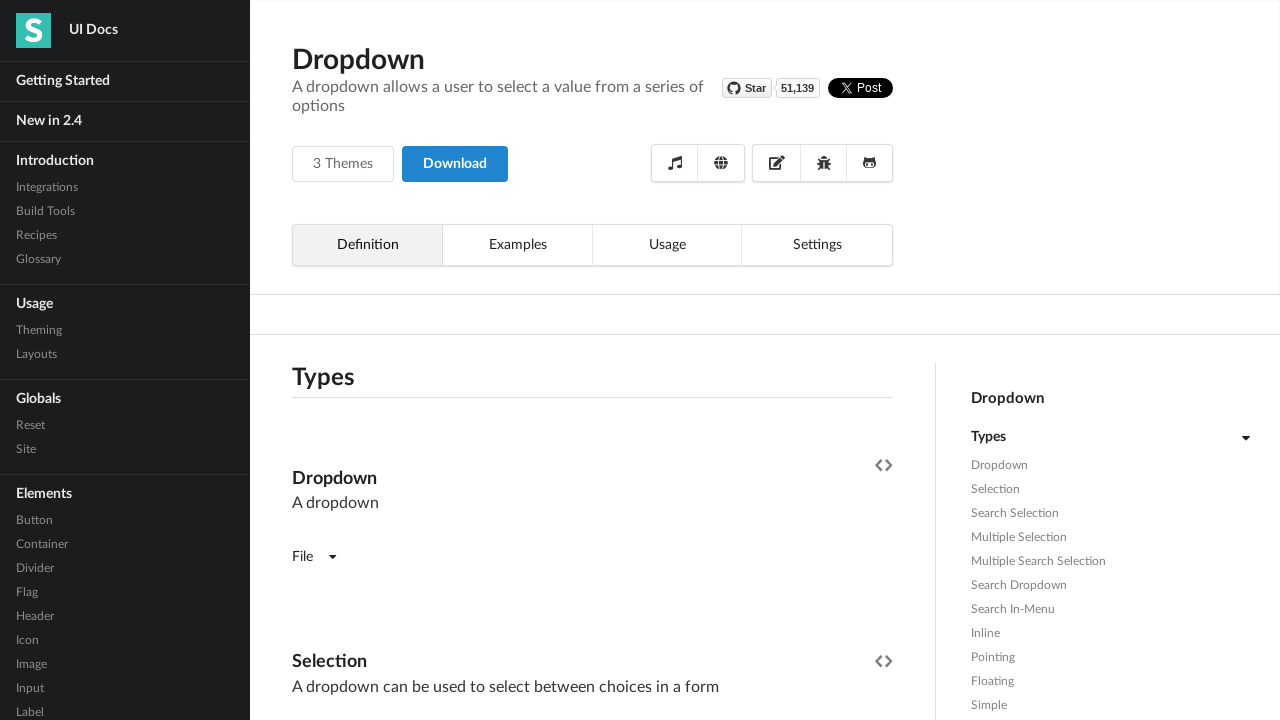

Scrolled to 'Select Country' element
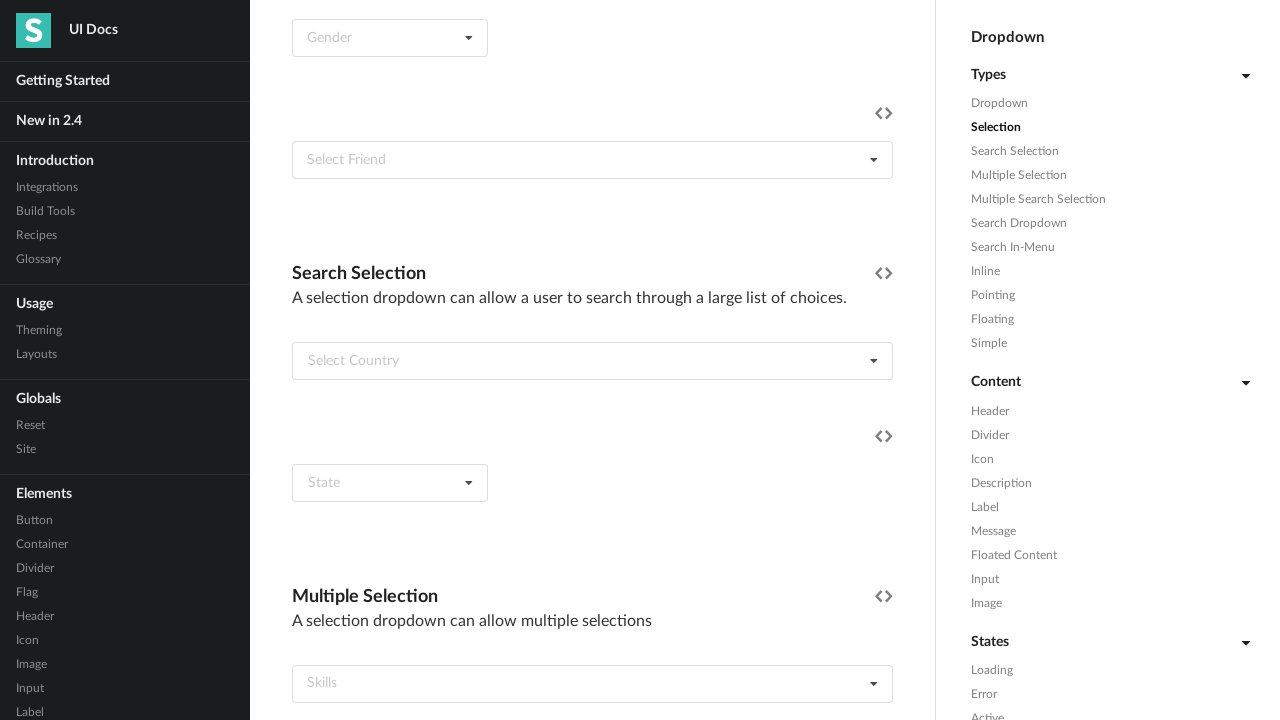

Waited 2 seconds to observe the scroll
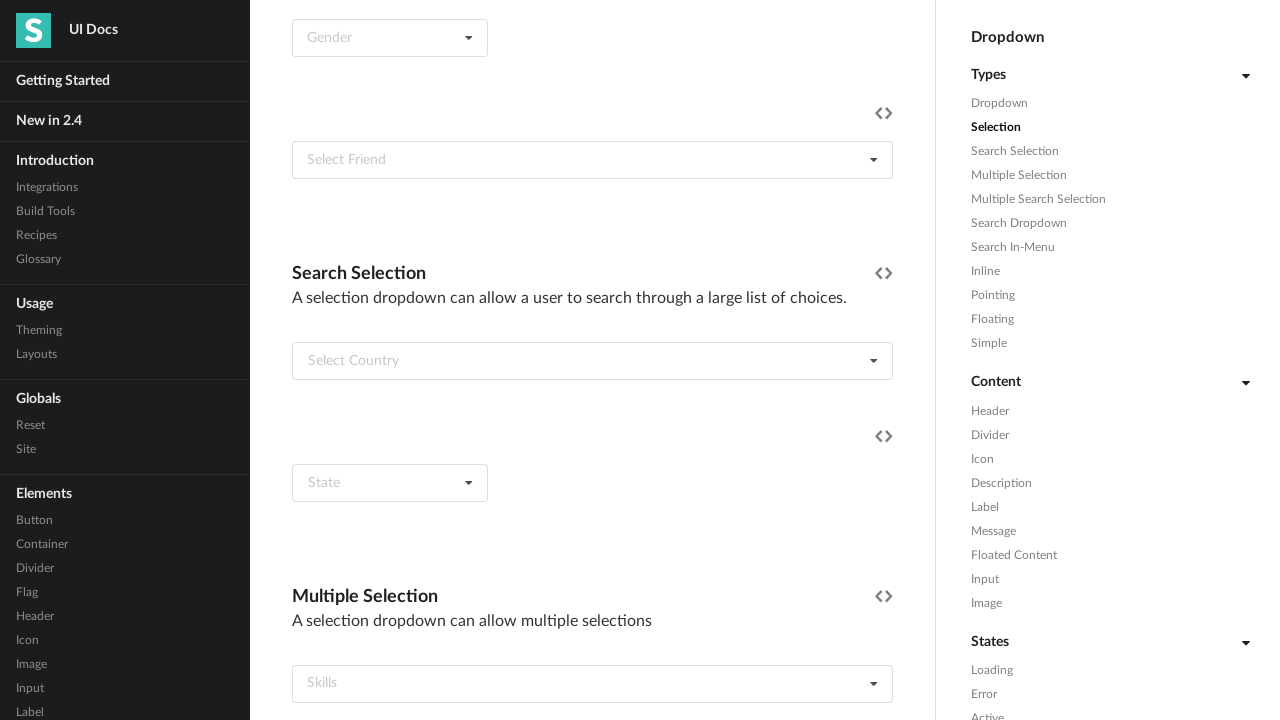

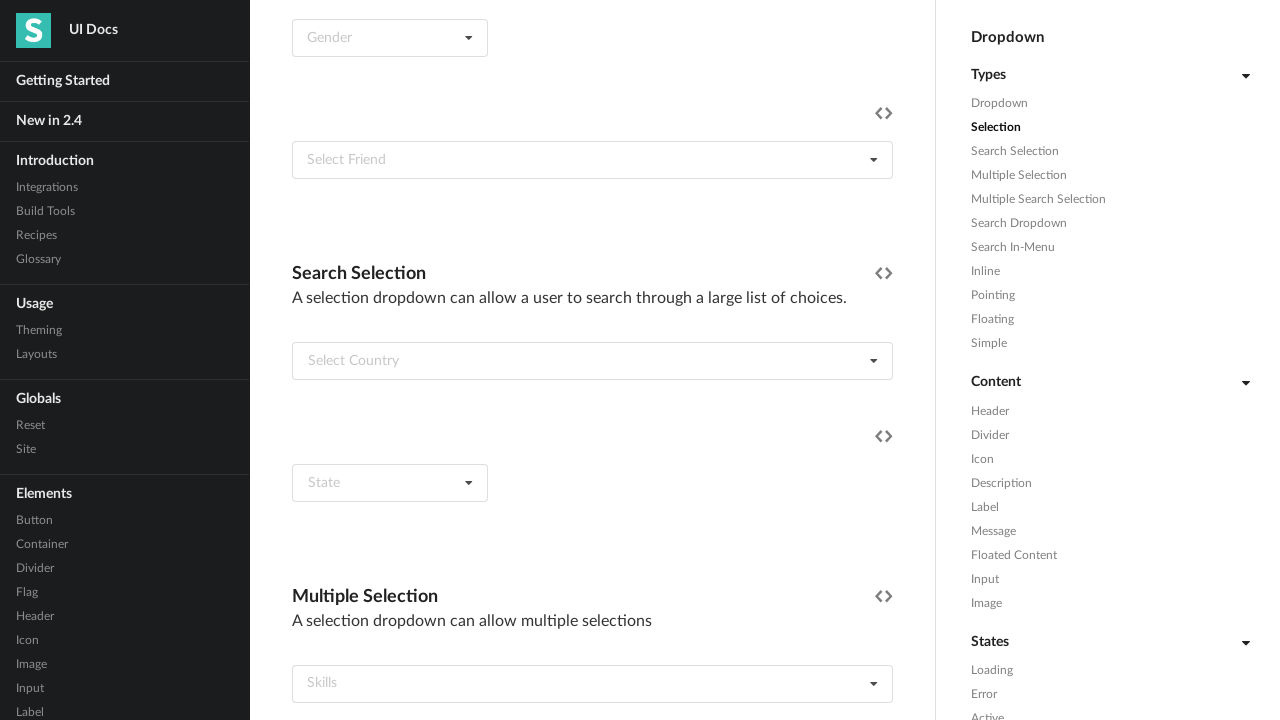